Clicks on the login link from the homepage and verifies navigation to the login page by checking the page title.

Starting URL: https://www.securite.jp

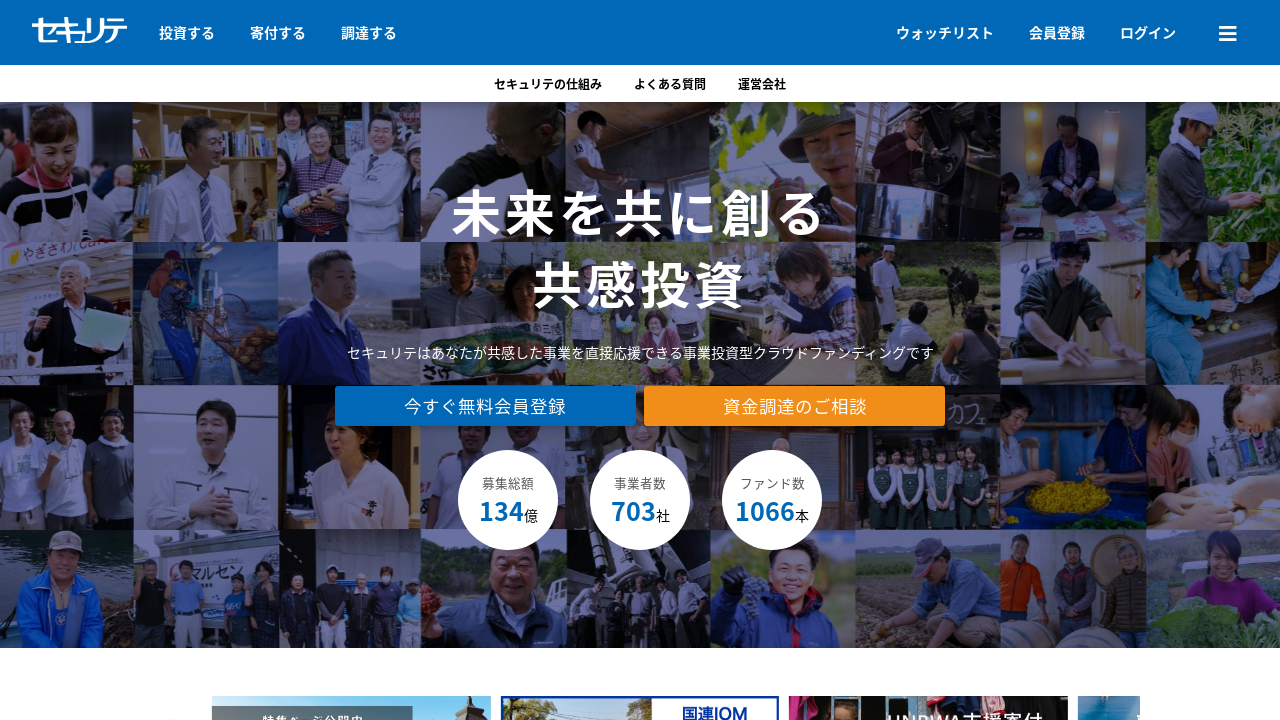

Navigated to homepage at https://www.securite.jp
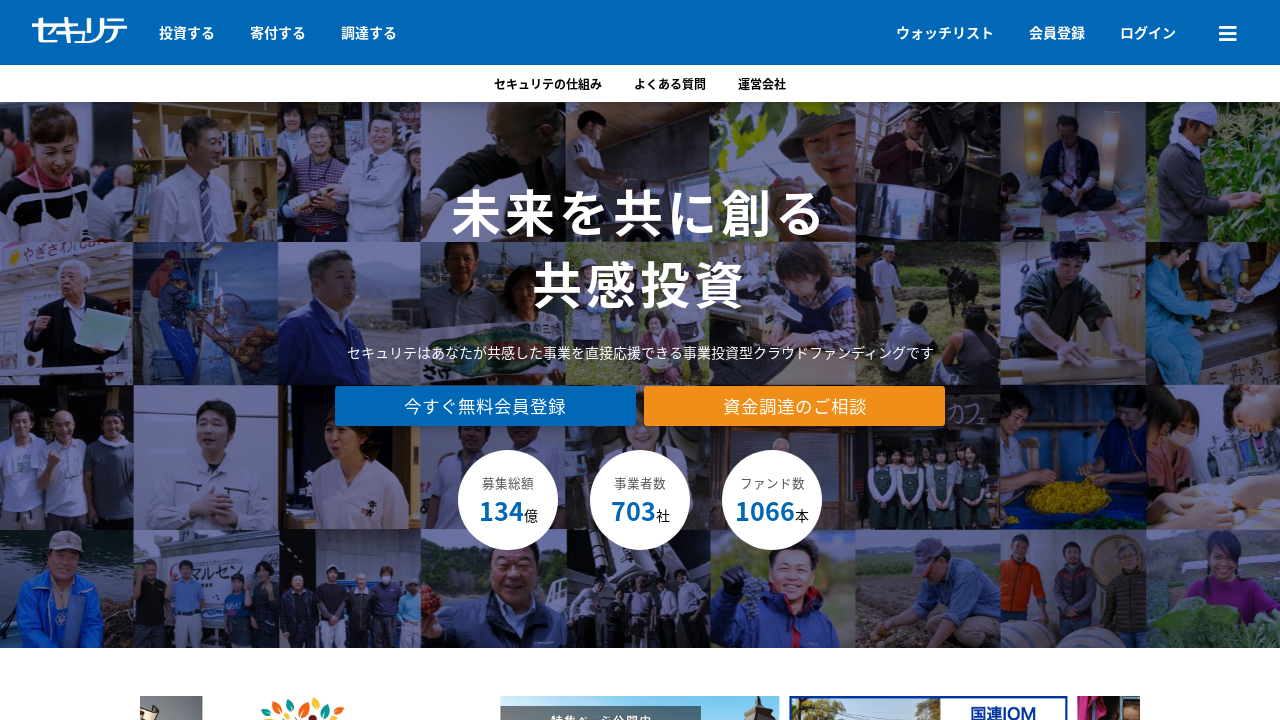

Clicked the login link at (1148, 32) on text=ログイン
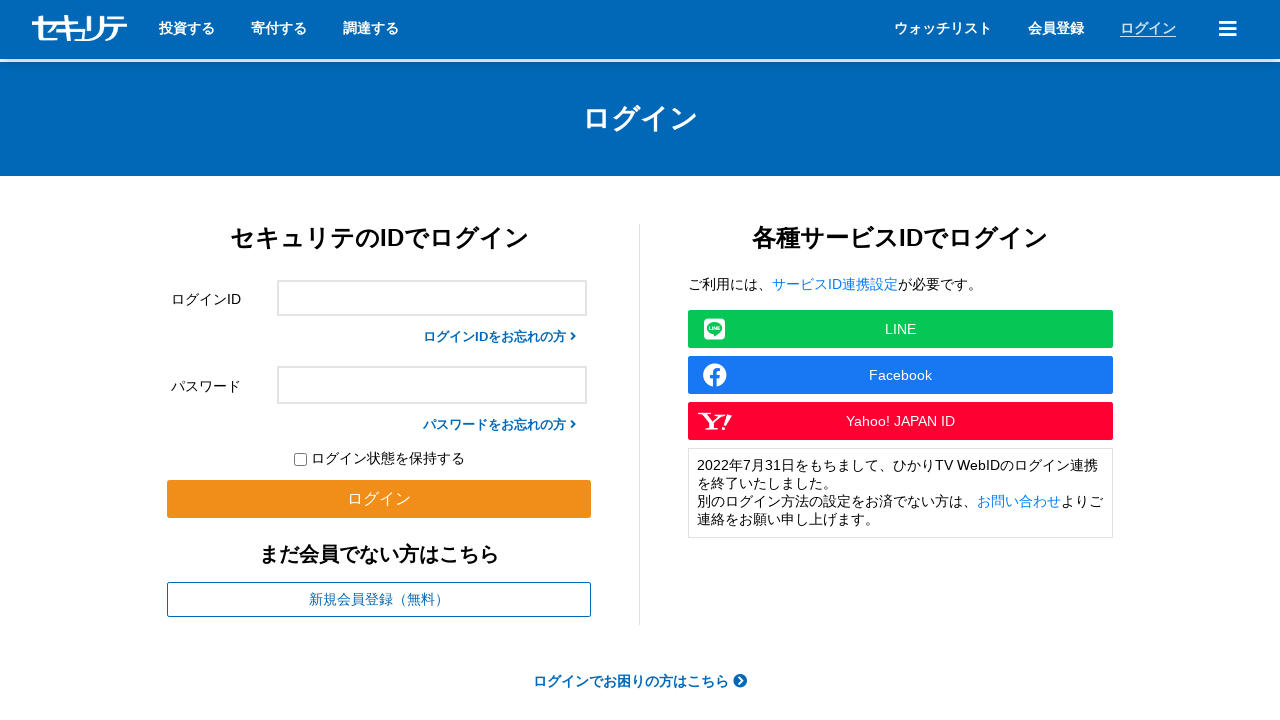

Login page loaded, page title contains 'ログイン'
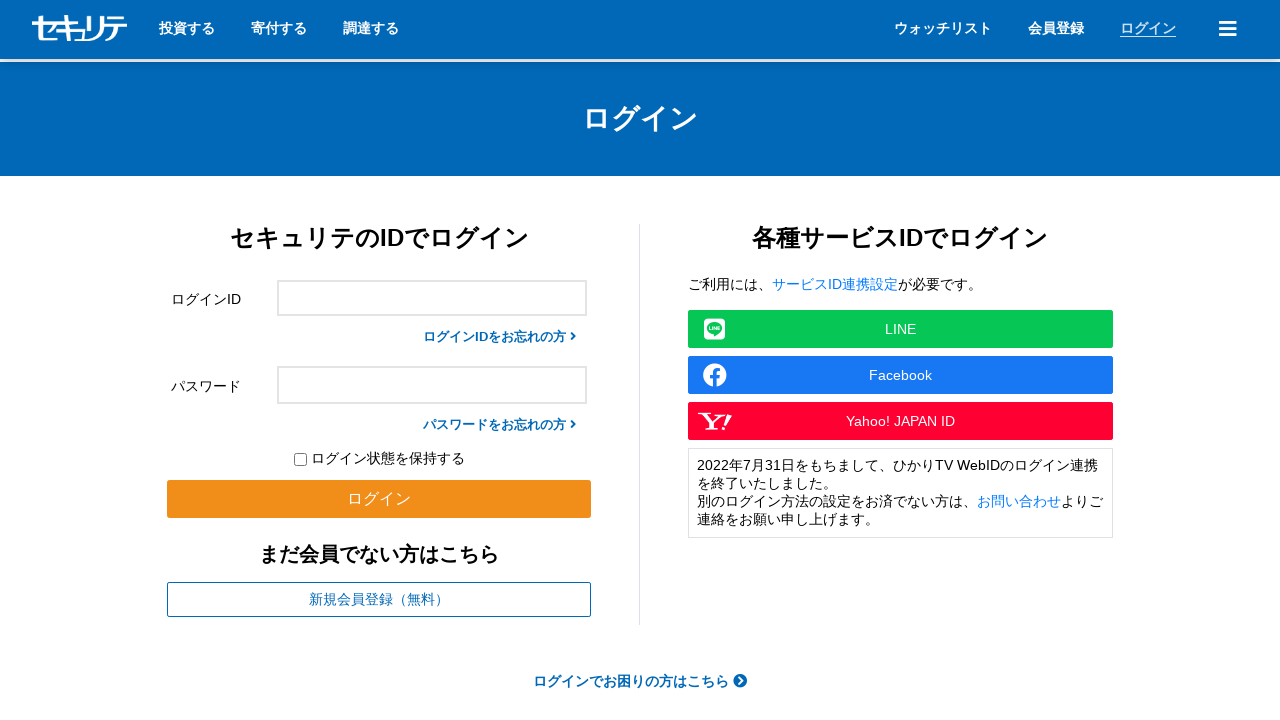

Verified page title is 'ログイン｜セキュリテ'
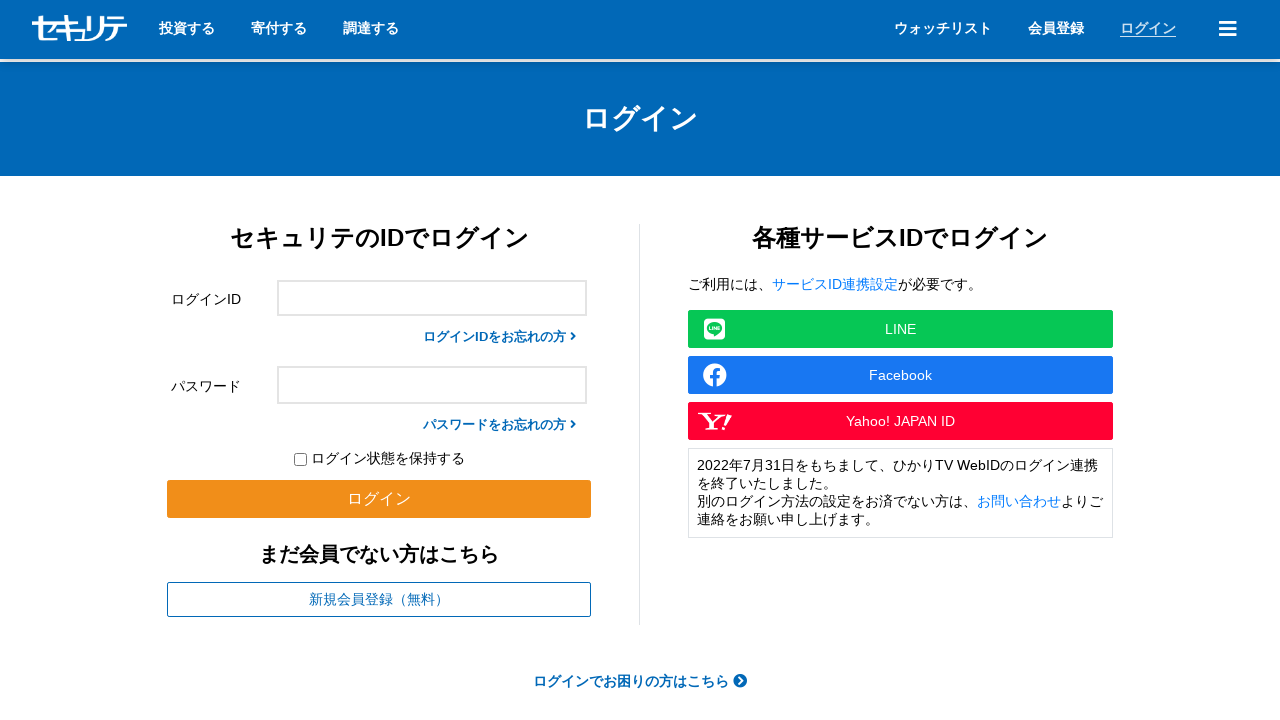

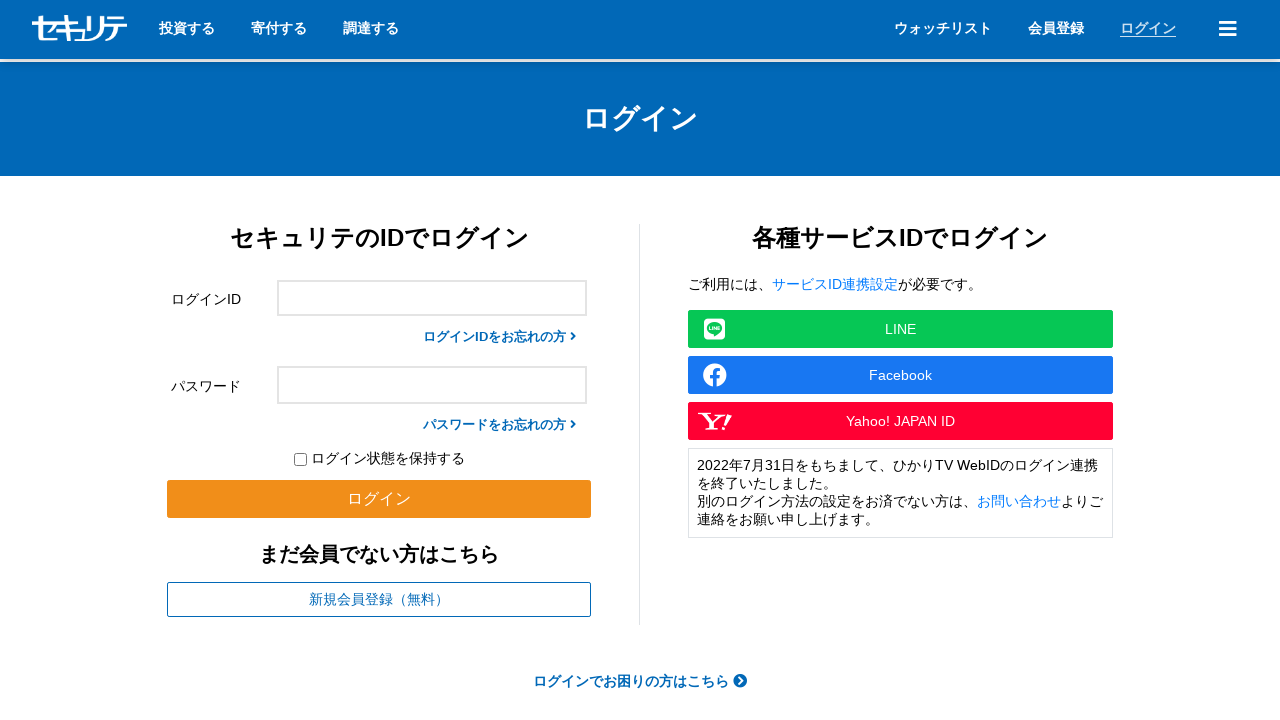